Tests checkbox status and interaction by checking display, enabled, and selected states of weekday checkboxes, then clicking to change their state

Starting URL: https://samples.gwtproject.org/samples/Showcase/Showcase.html#!CwCheckBox

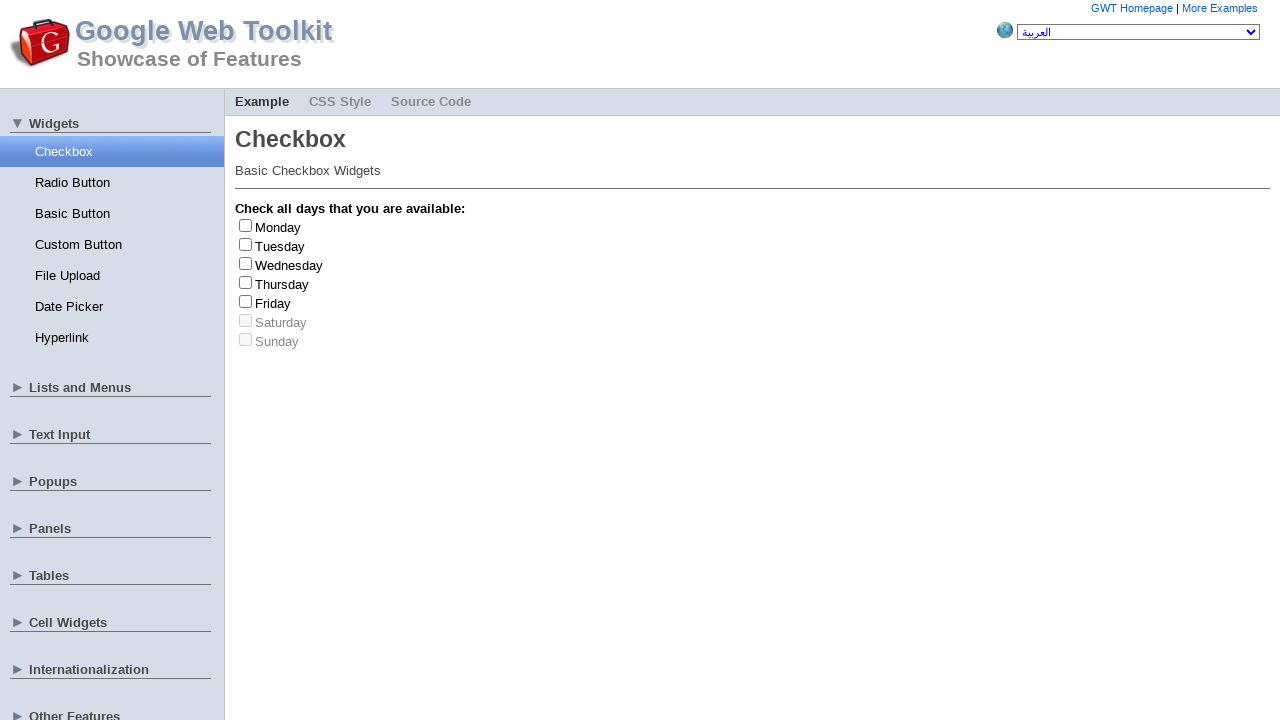

Located Tuesday checkbox element
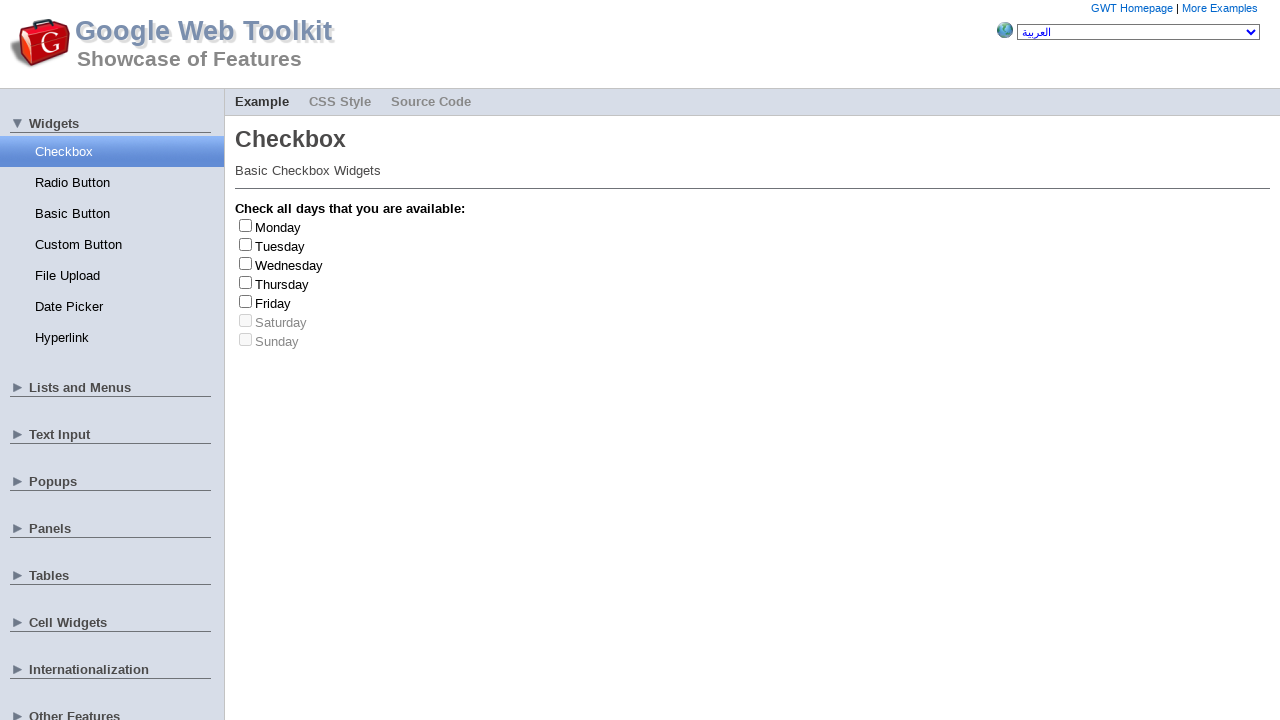

Clicked Tuesday checkbox to change its state at (246, 244) on #gwt-debug-cwCheckBox-Tuesday-input
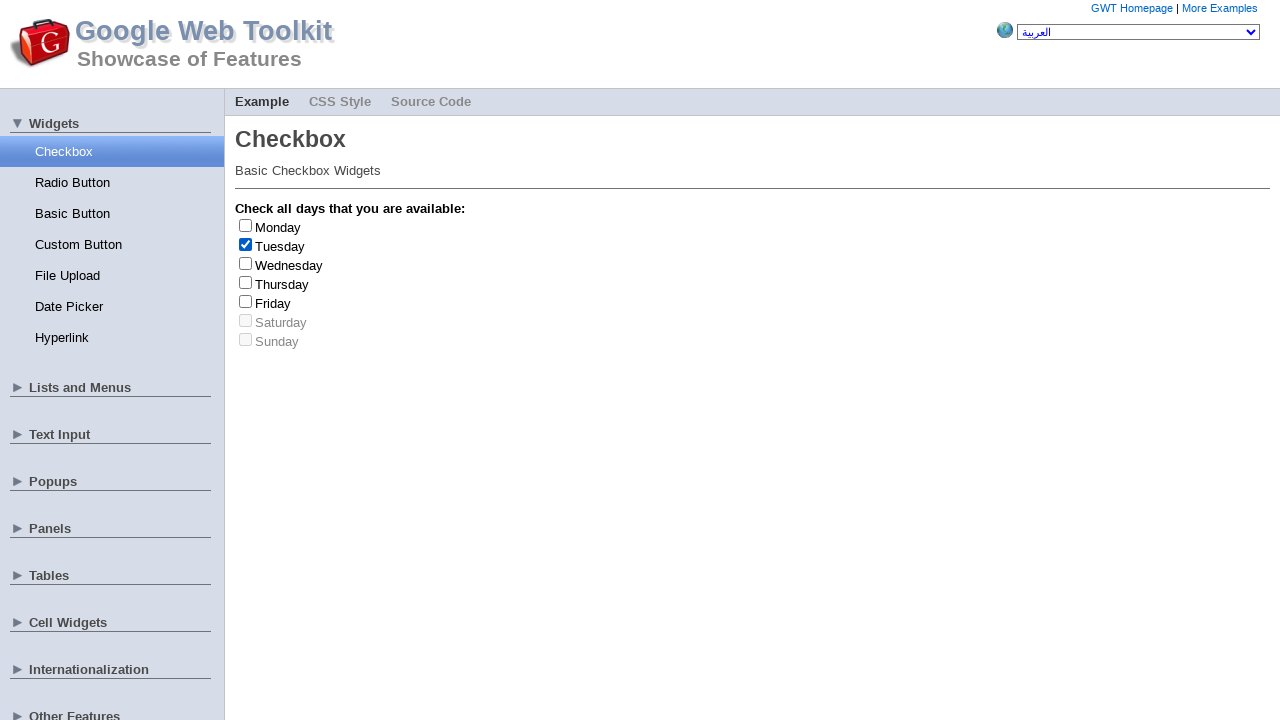

Located Saturday checkbox element
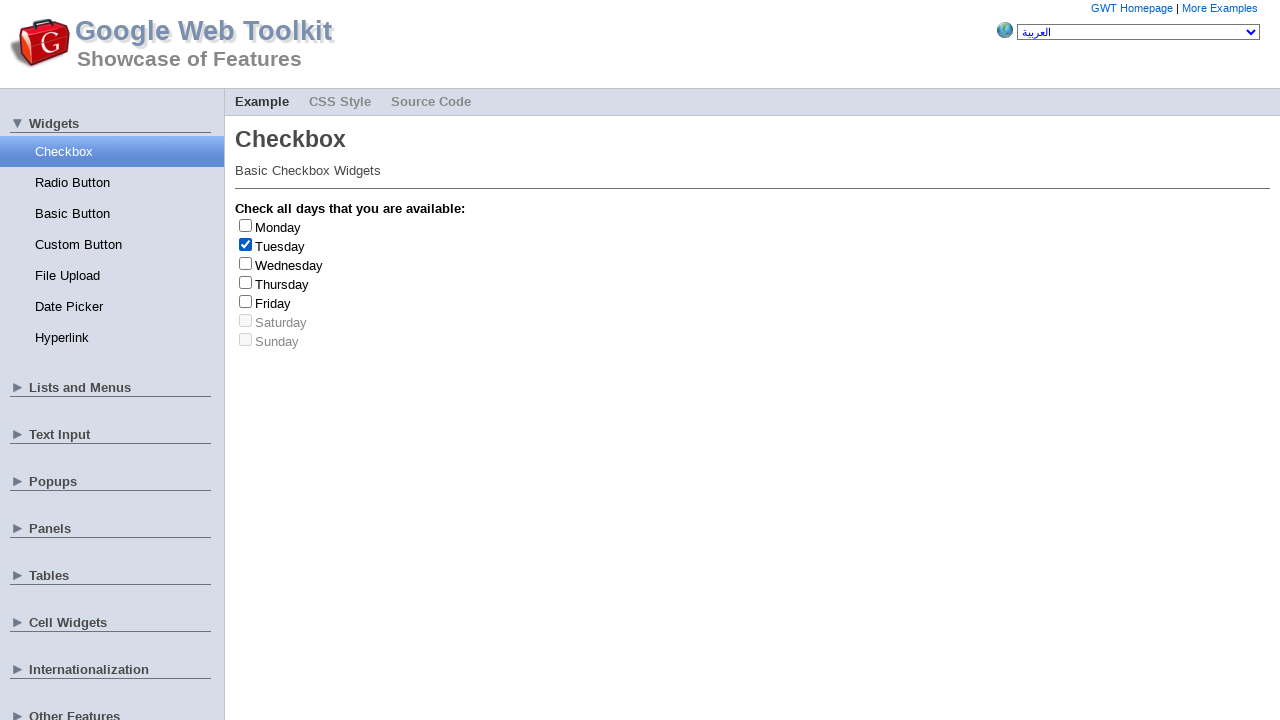

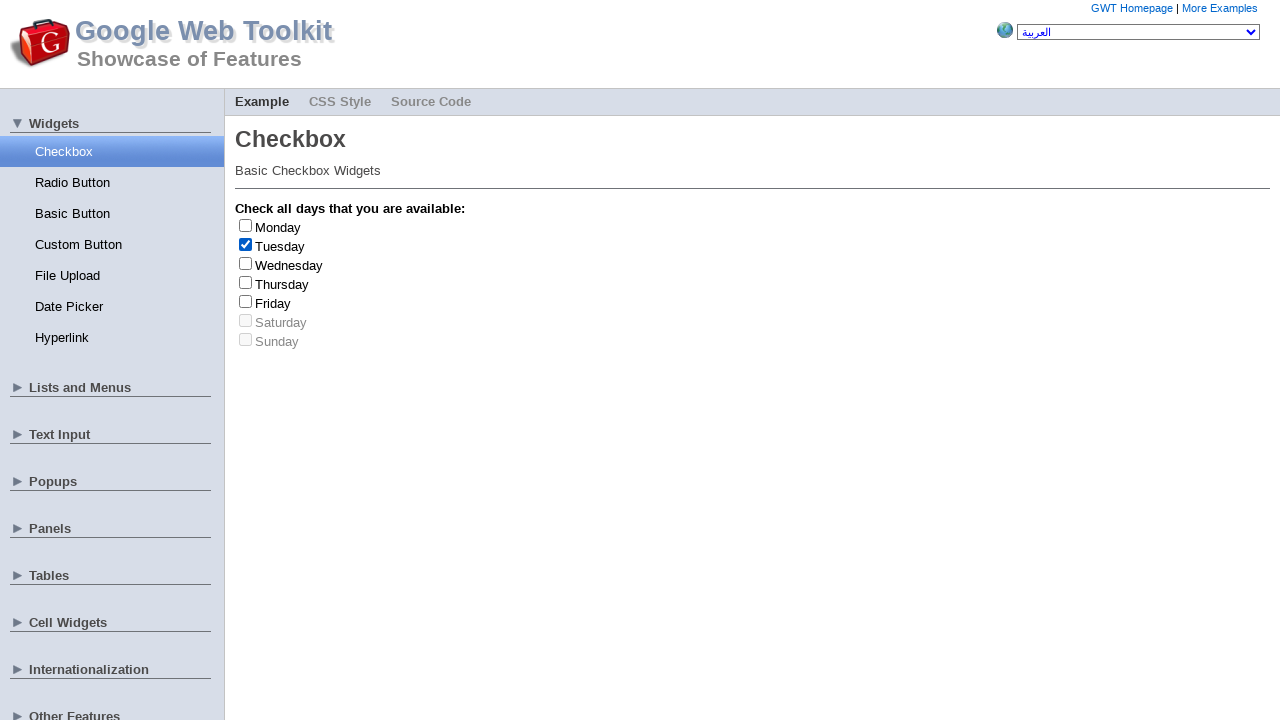